Tests that the complete all checkbox updates state when individual items are completed or cleared

Starting URL: https://demo.playwright.dev/todomvc

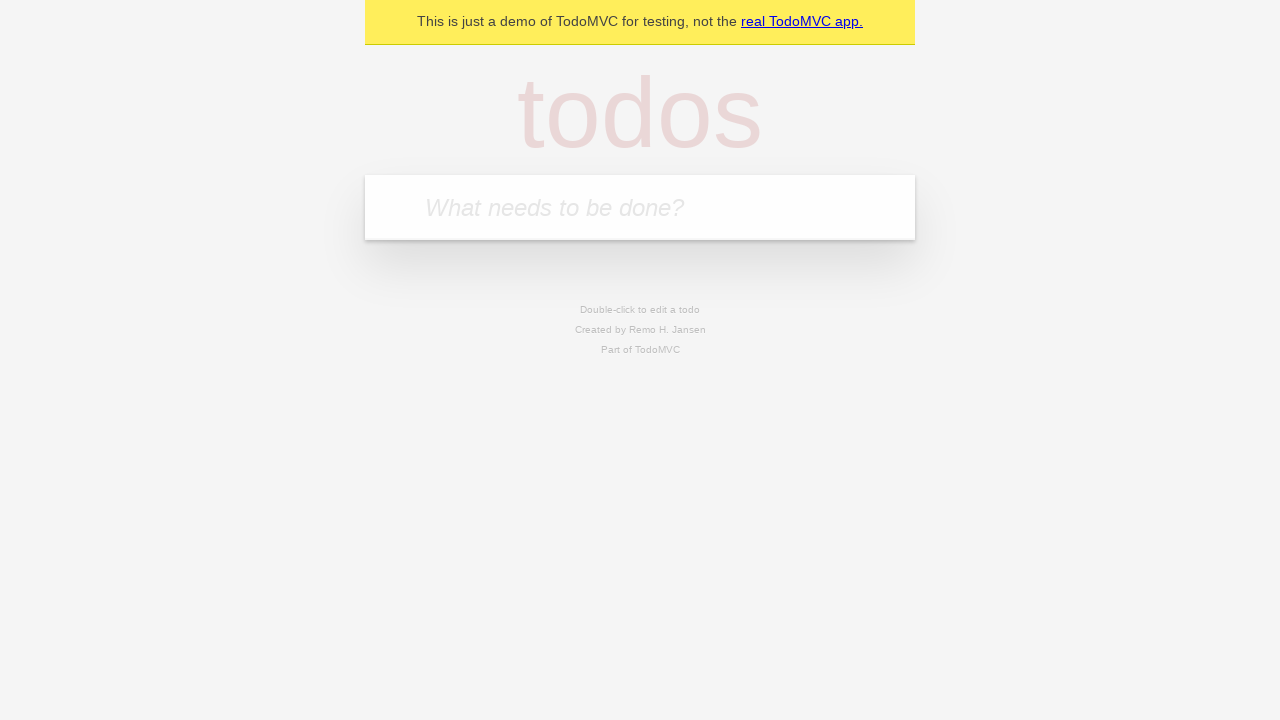

Filled new todo input with 'buy some cheese' on .new-todo
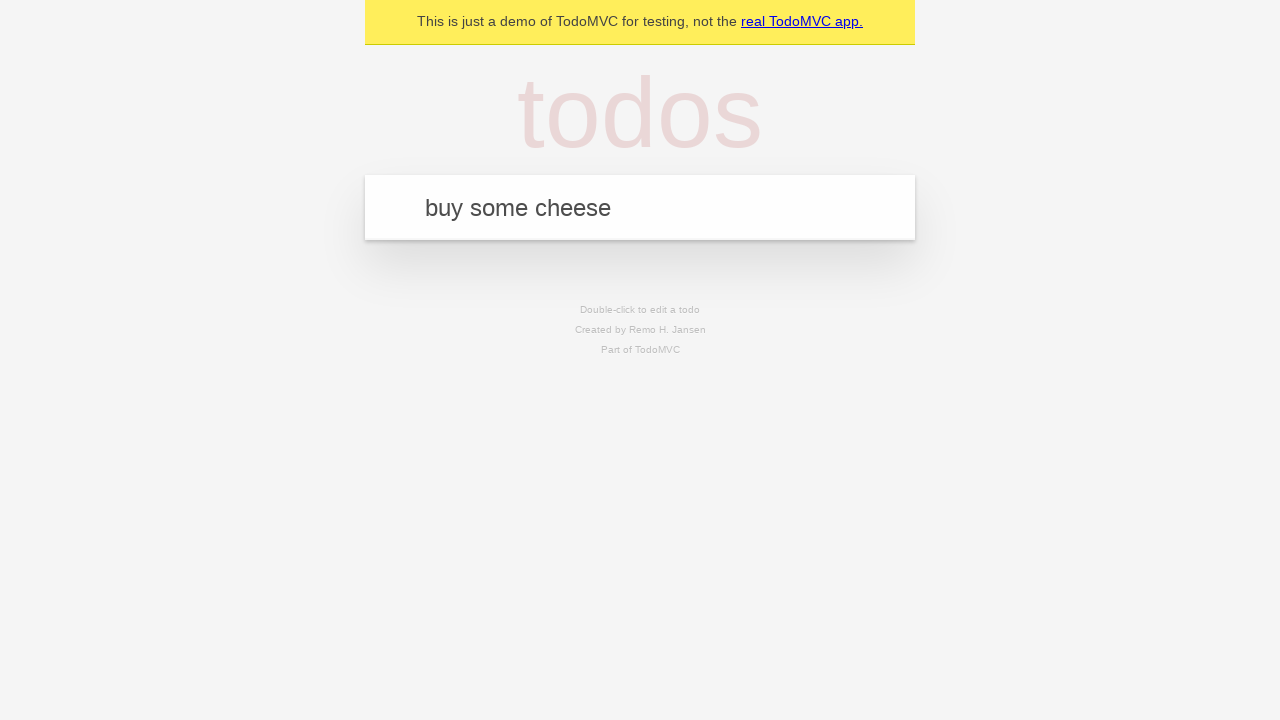

Pressed Enter to create first todo on .new-todo
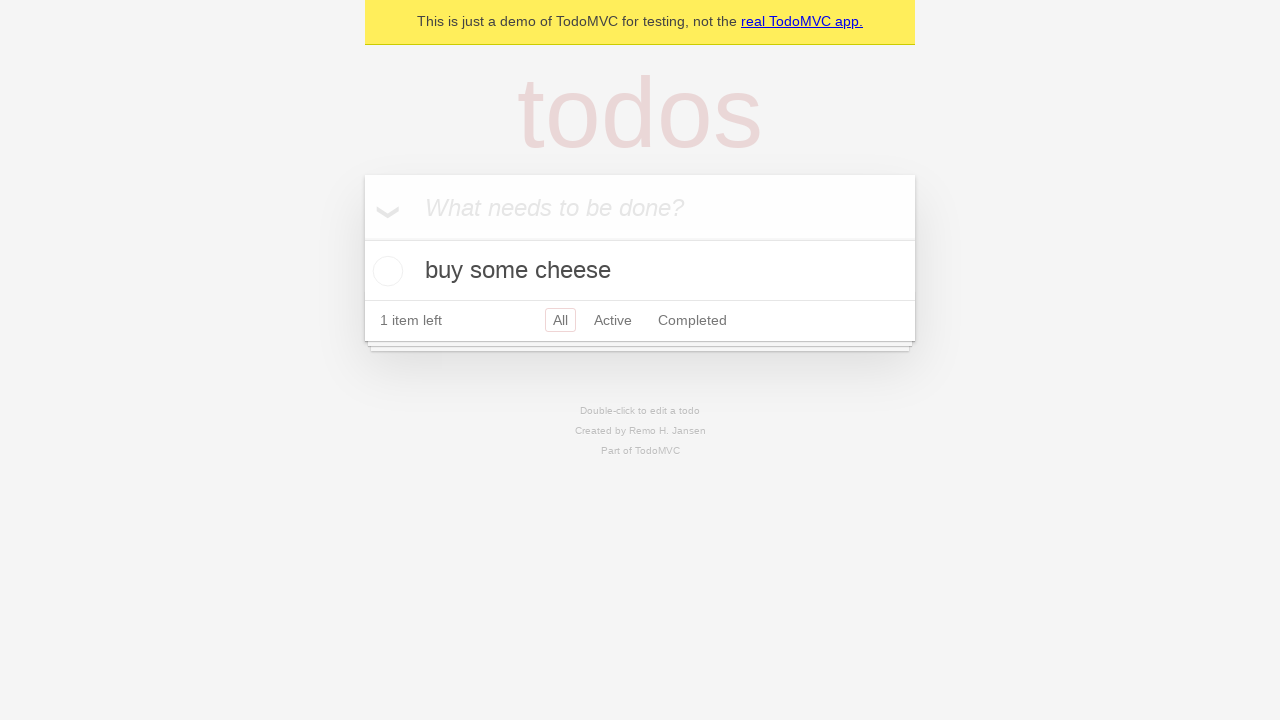

Filled new todo input with 'feed the cat' on .new-todo
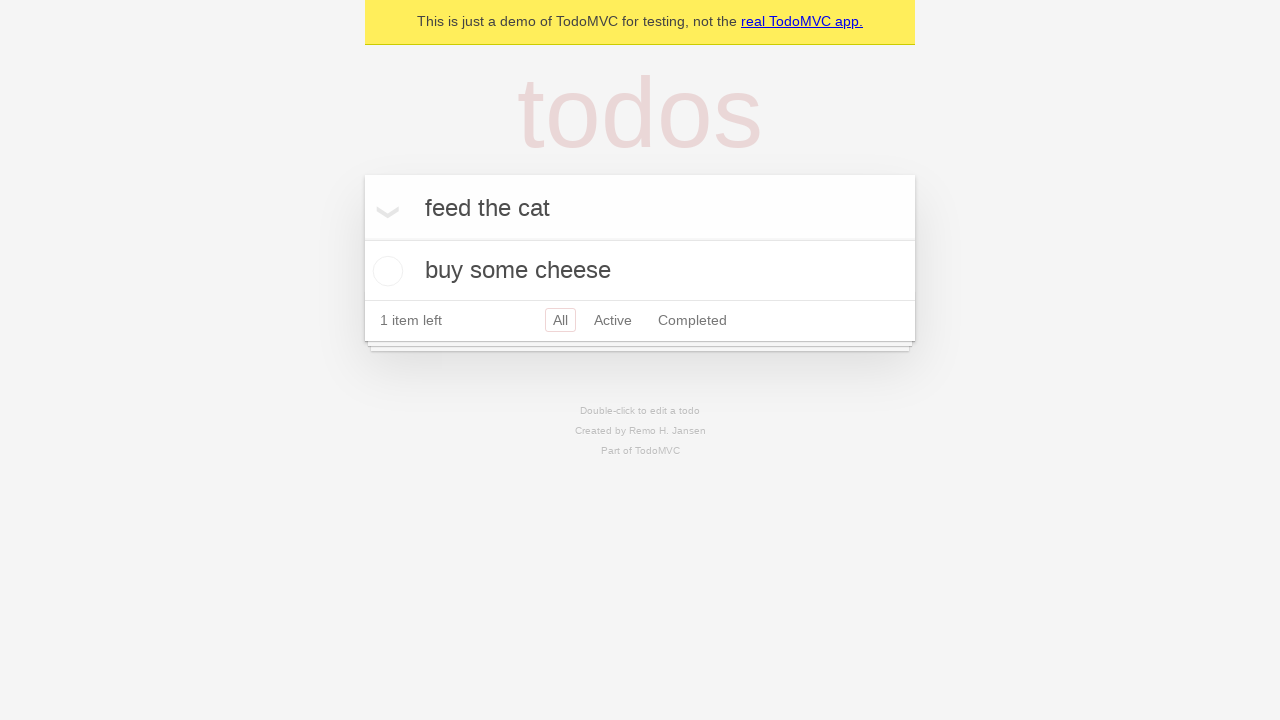

Pressed Enter to create second todo on .new-todo
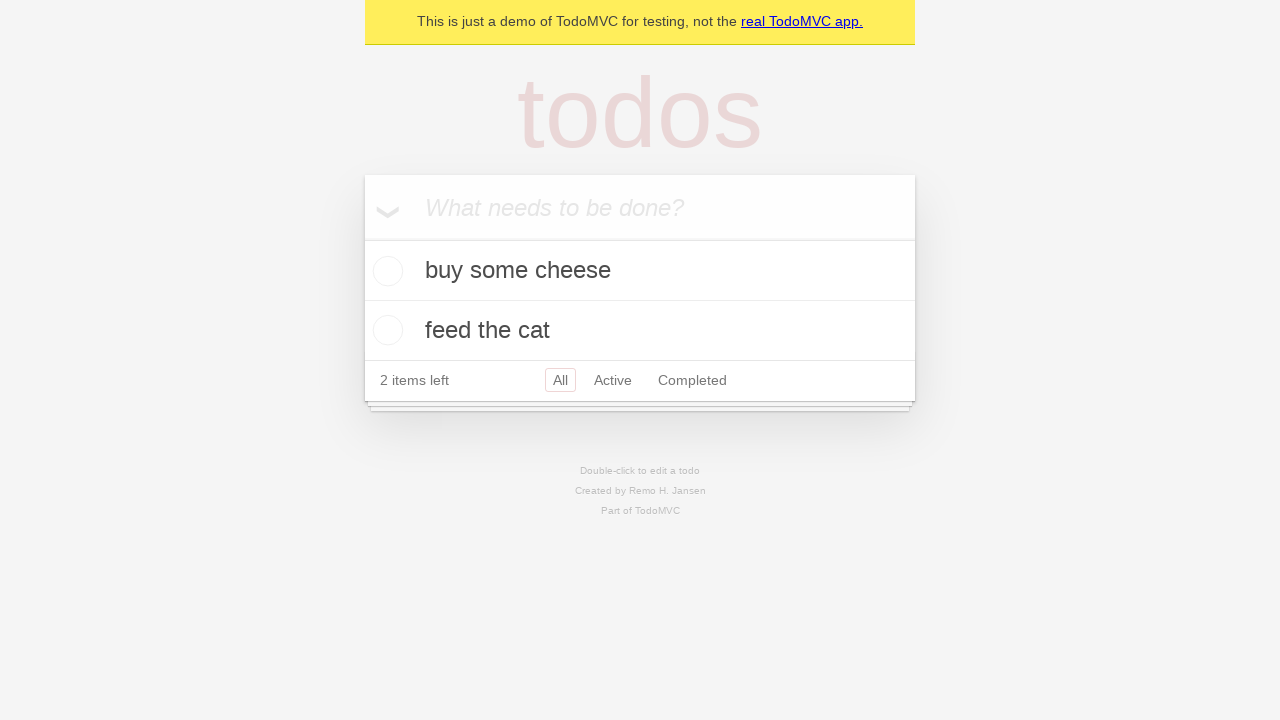

Filled new todo input with 'book a doctors appointment' on .new-todo
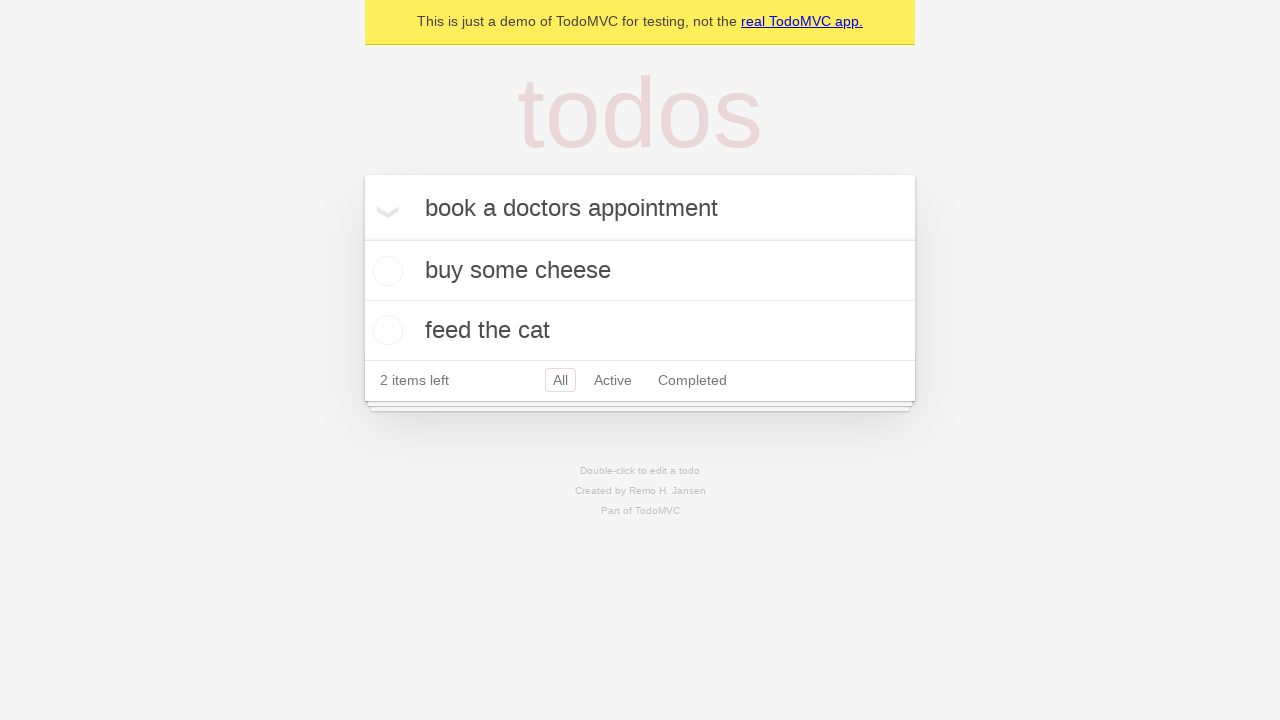

Pressed Enter to create third todo on .new-todo
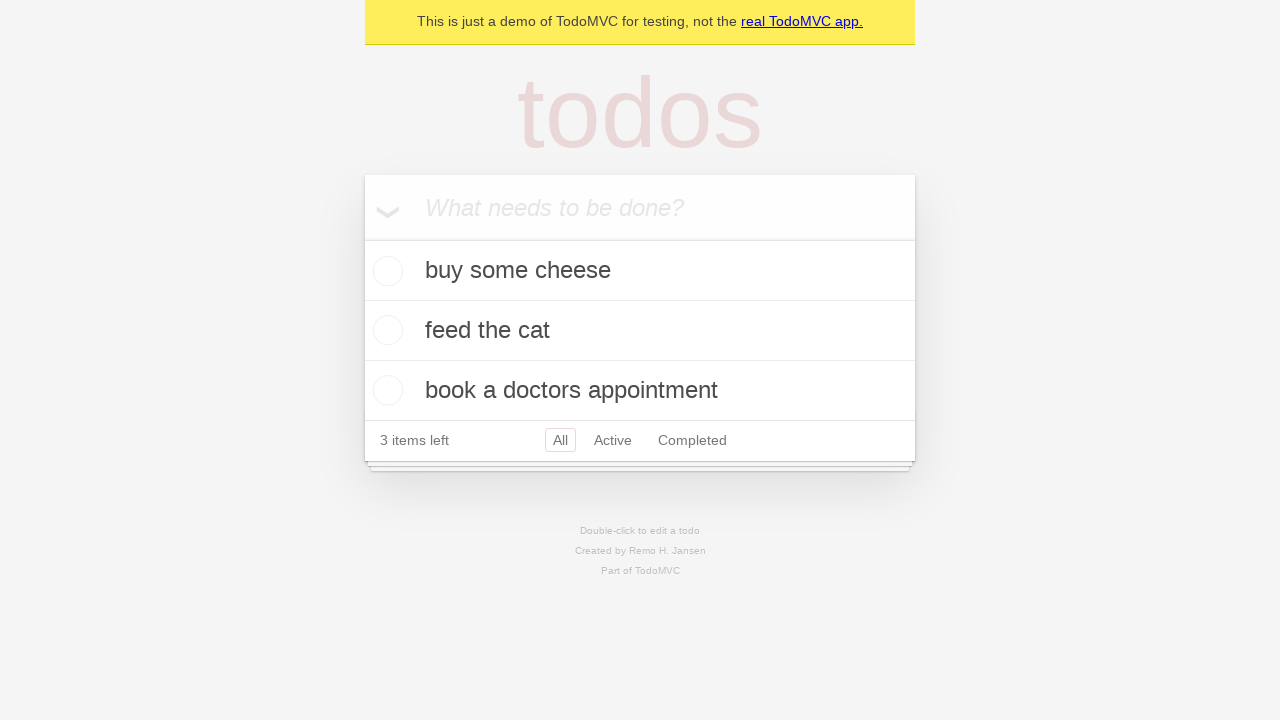

Waited for all three todos to be rendered
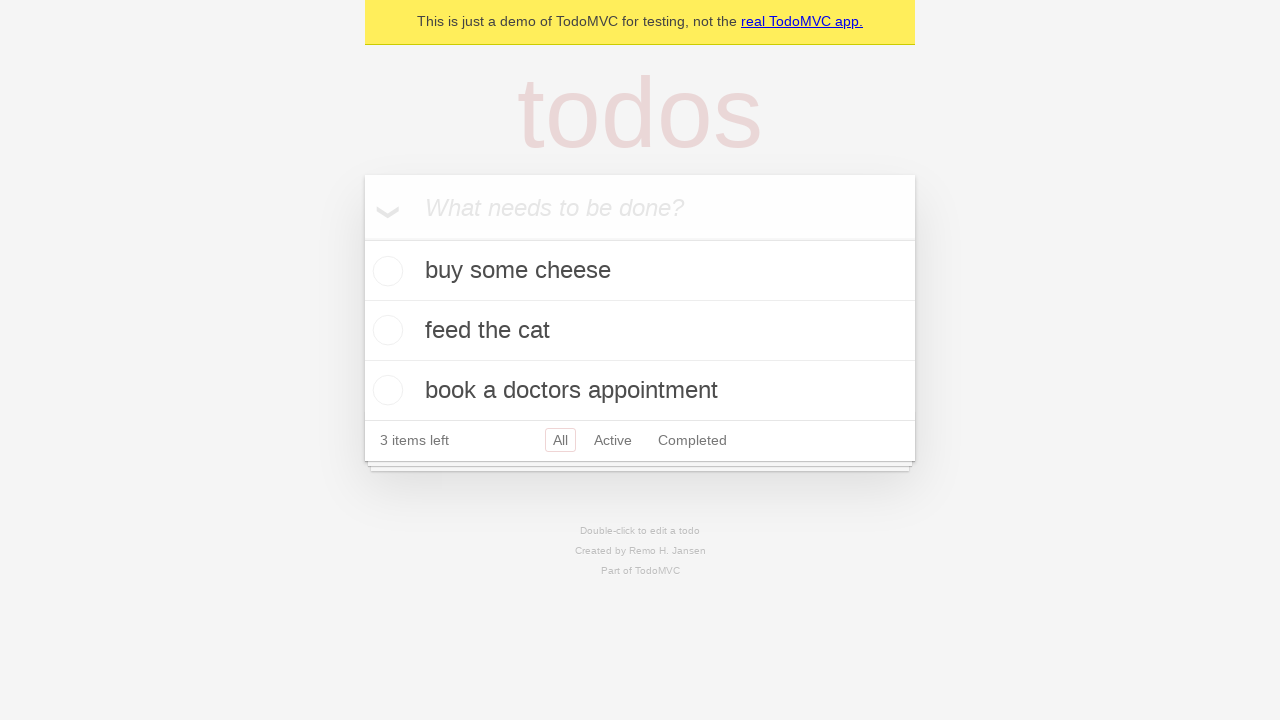

Checked the toggle-all checkbox to mark all todos as complete at (362, 238) on .toggle-all
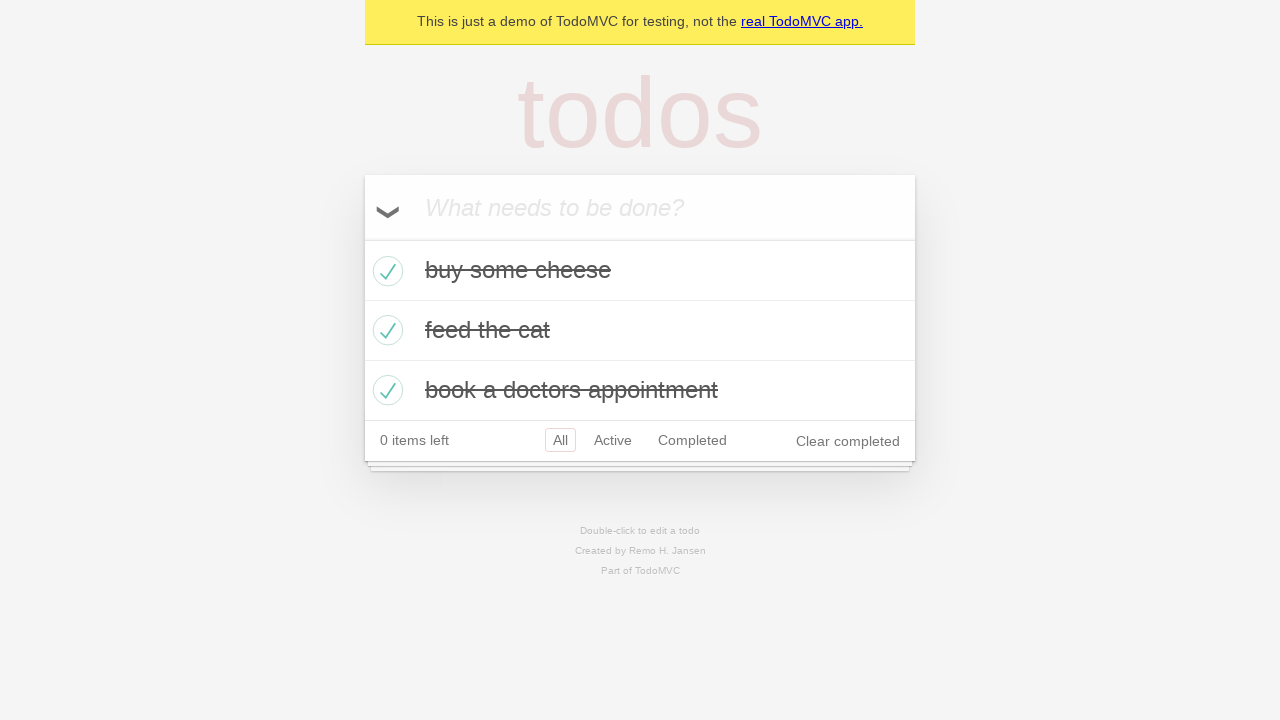

Unchecked the first todo item at (385, 271) on .todo-list li >> nth=0 >> .toggle
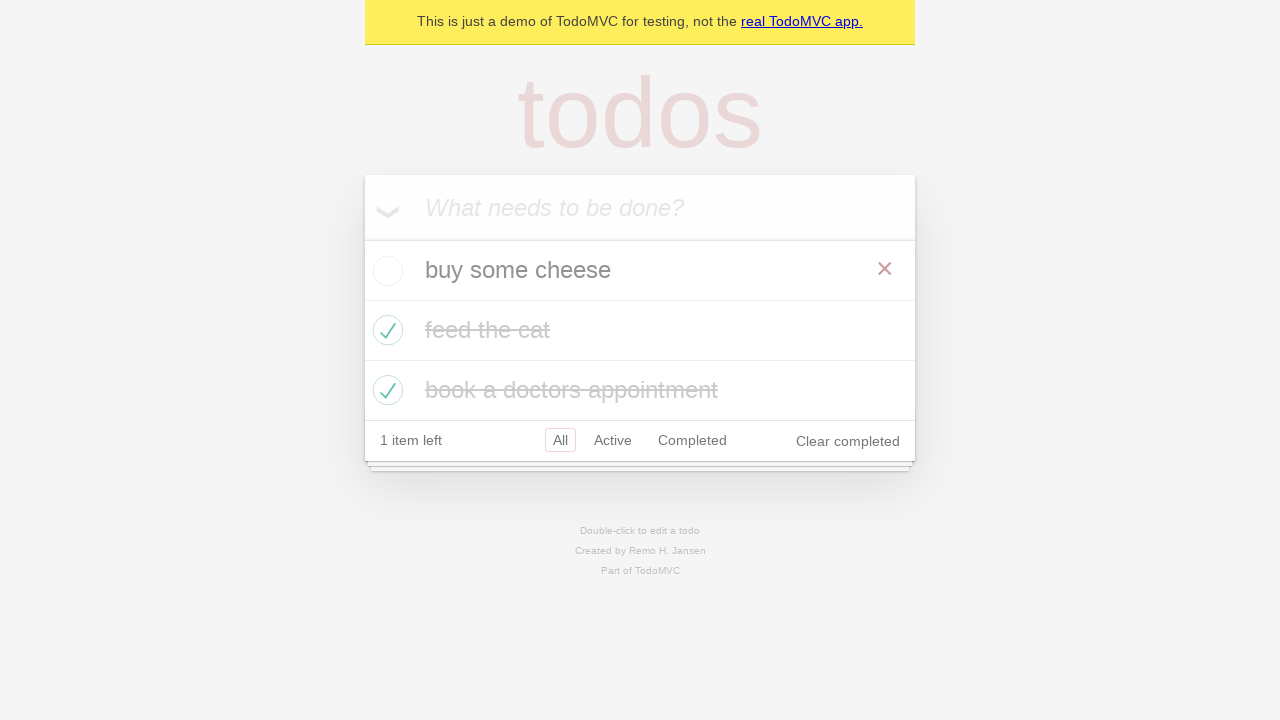

Checked the first todo item again at (385, 271) on .todo-list li >> nth=0 >> .toggle
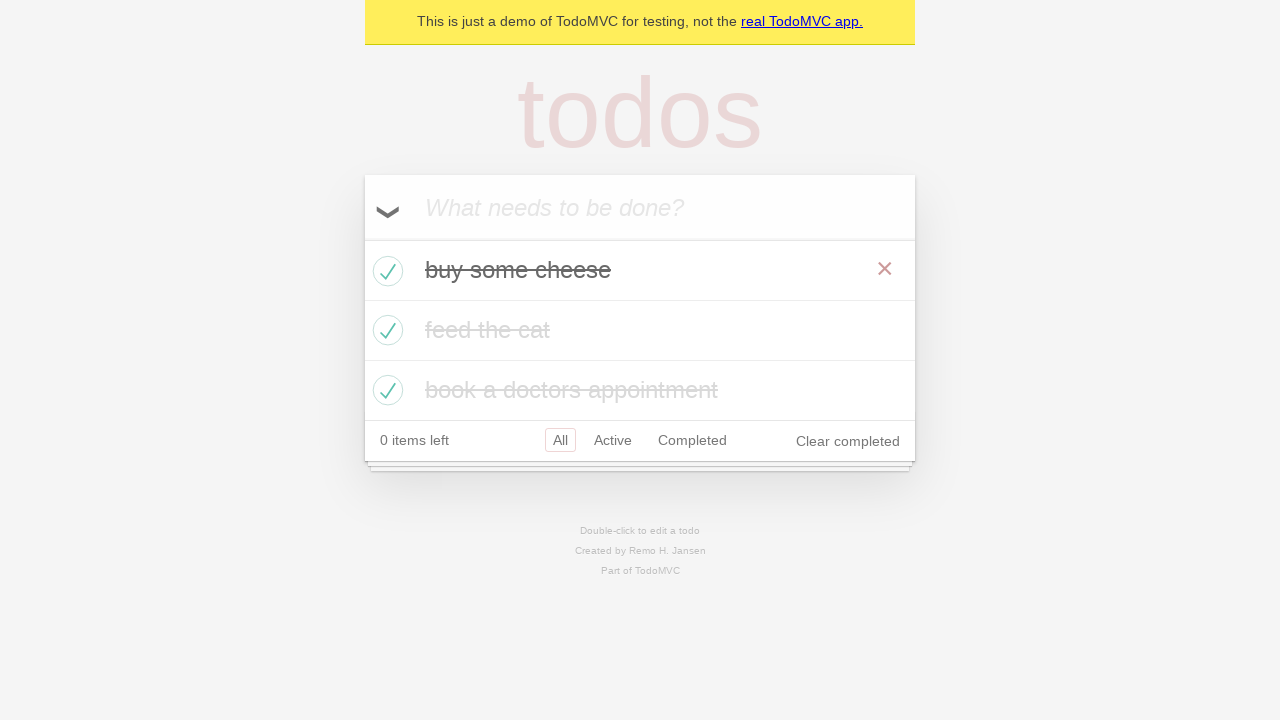

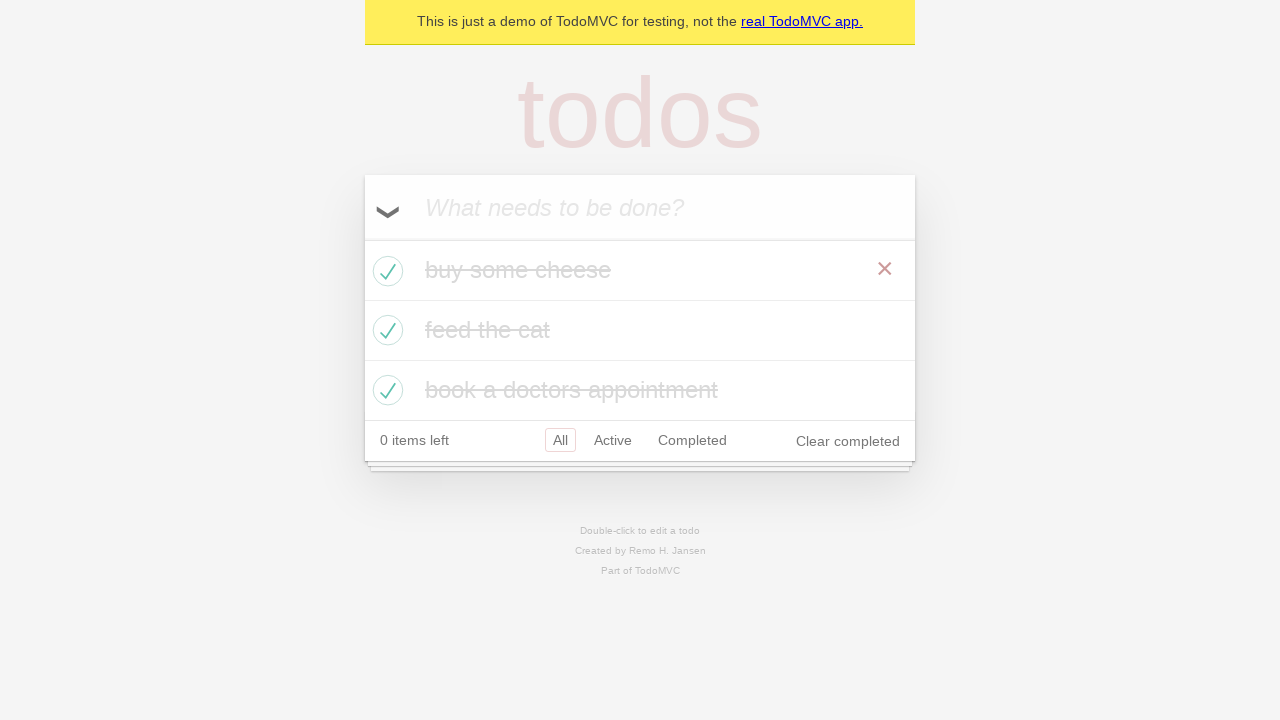